Tests locating multiple elements on a demo e-commerce site by finding all links and product items on the page

Starting URL: https://www.demoblaze.com/index.html

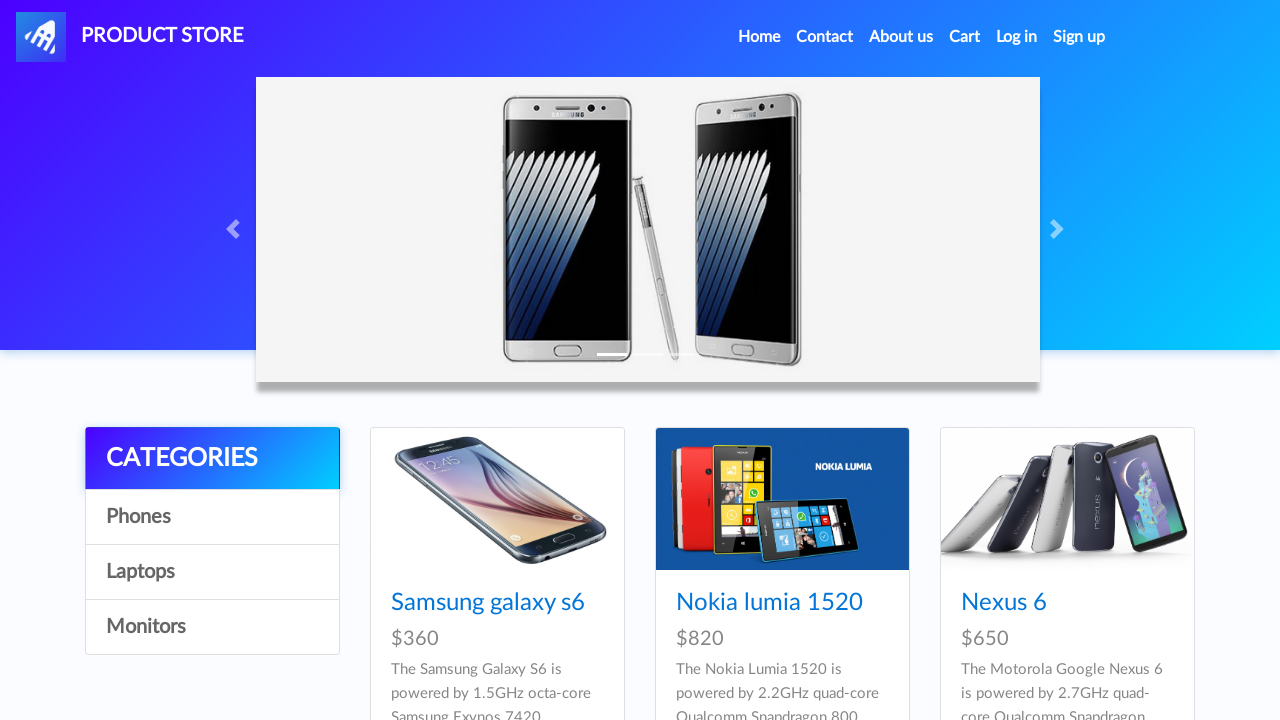

Waited for links to load on the page
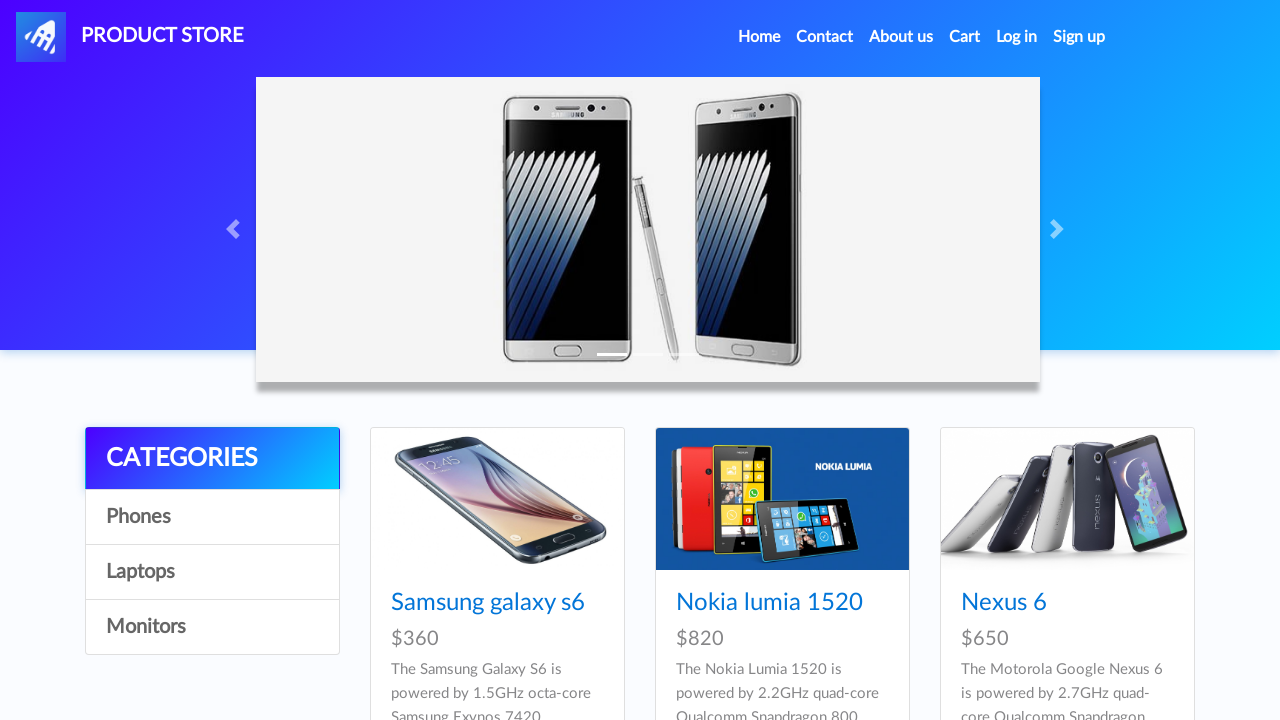

Located all links on the page
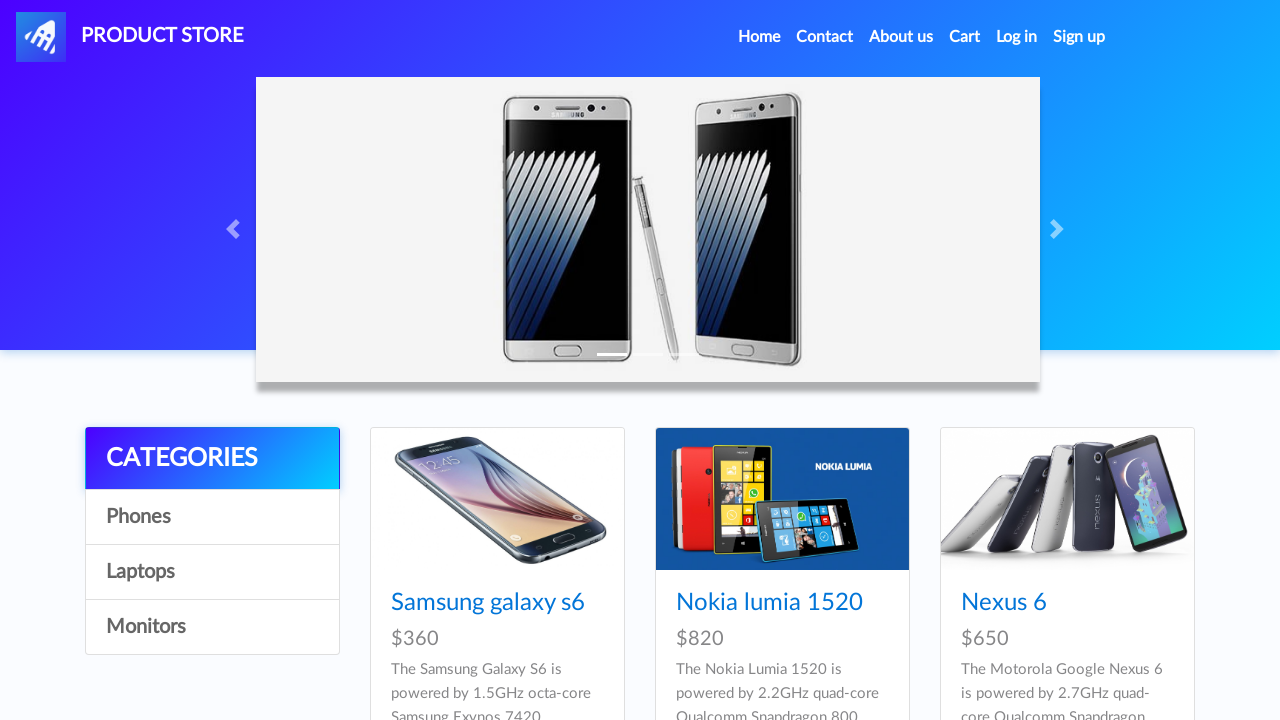

Waited for products section to load
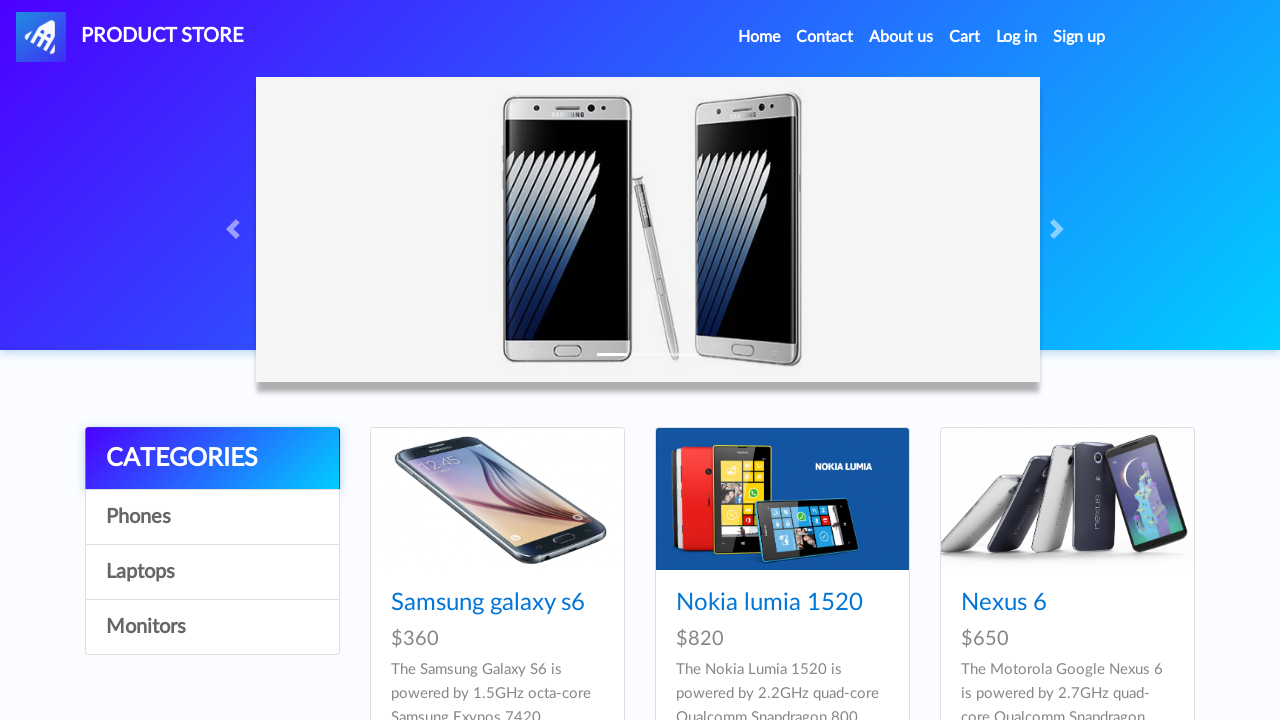

Located all product items on the page
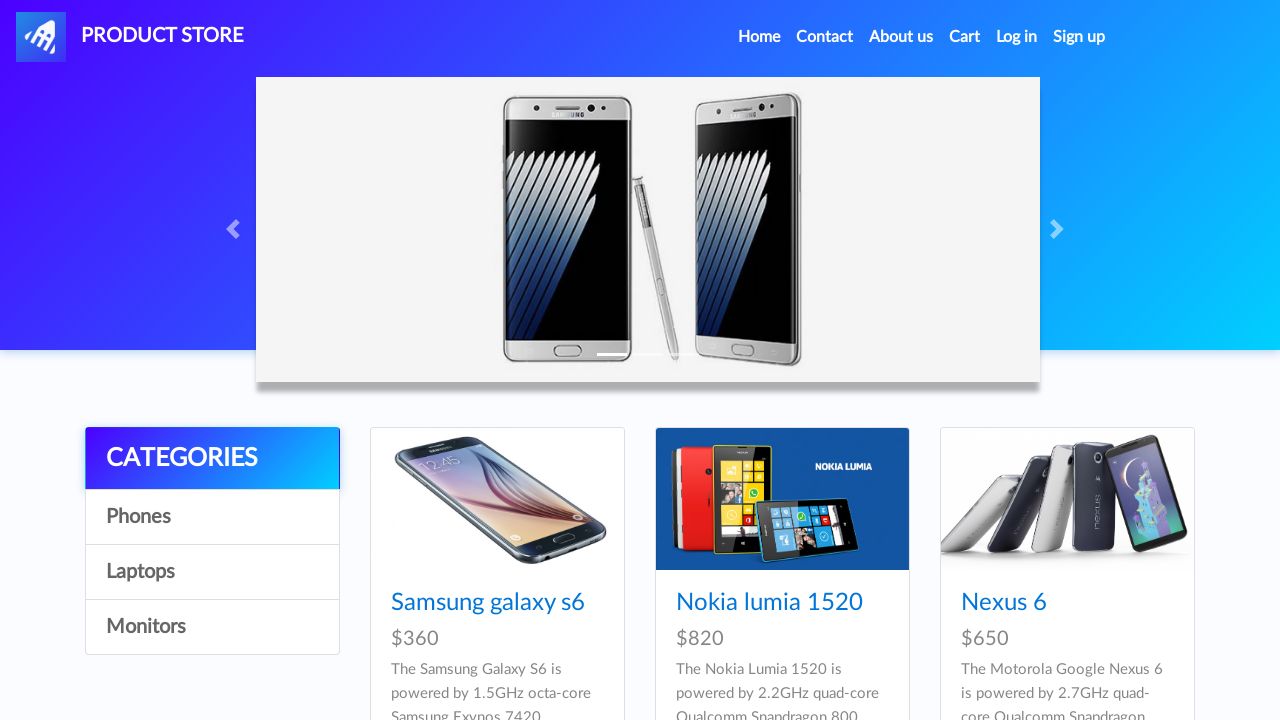

Verified 33 links found on the page
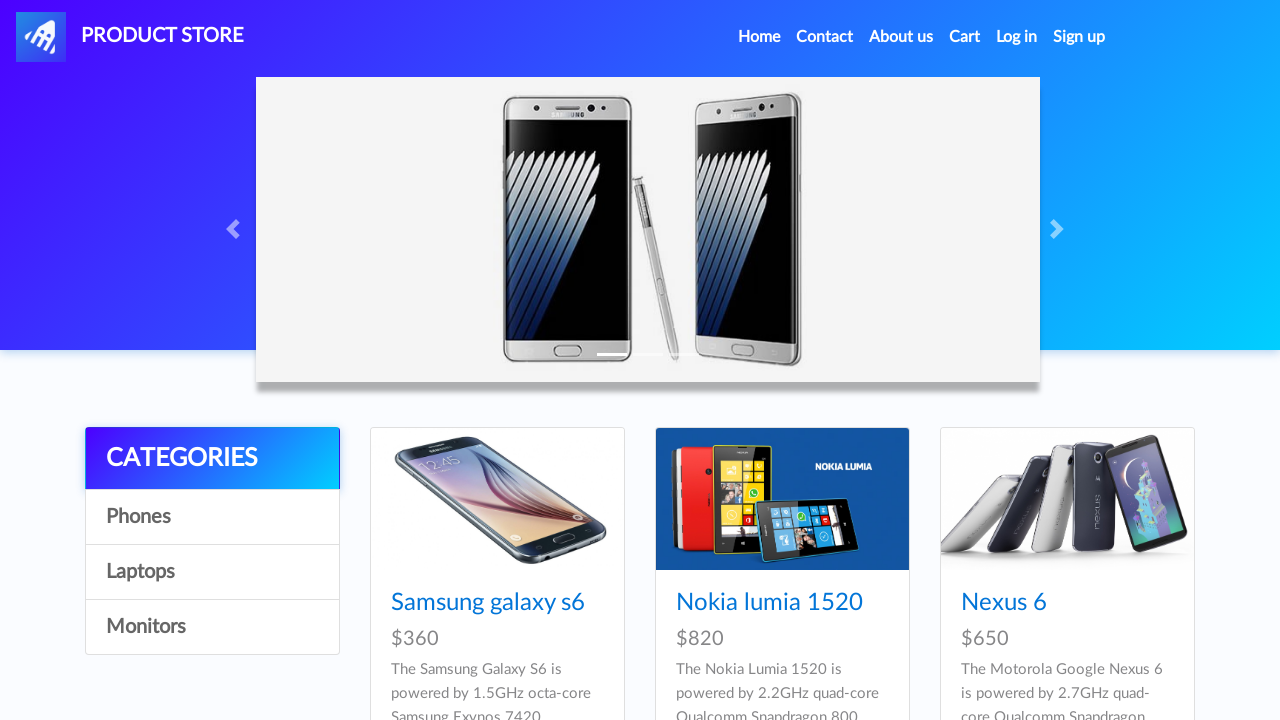

Verified 9 products found on the page
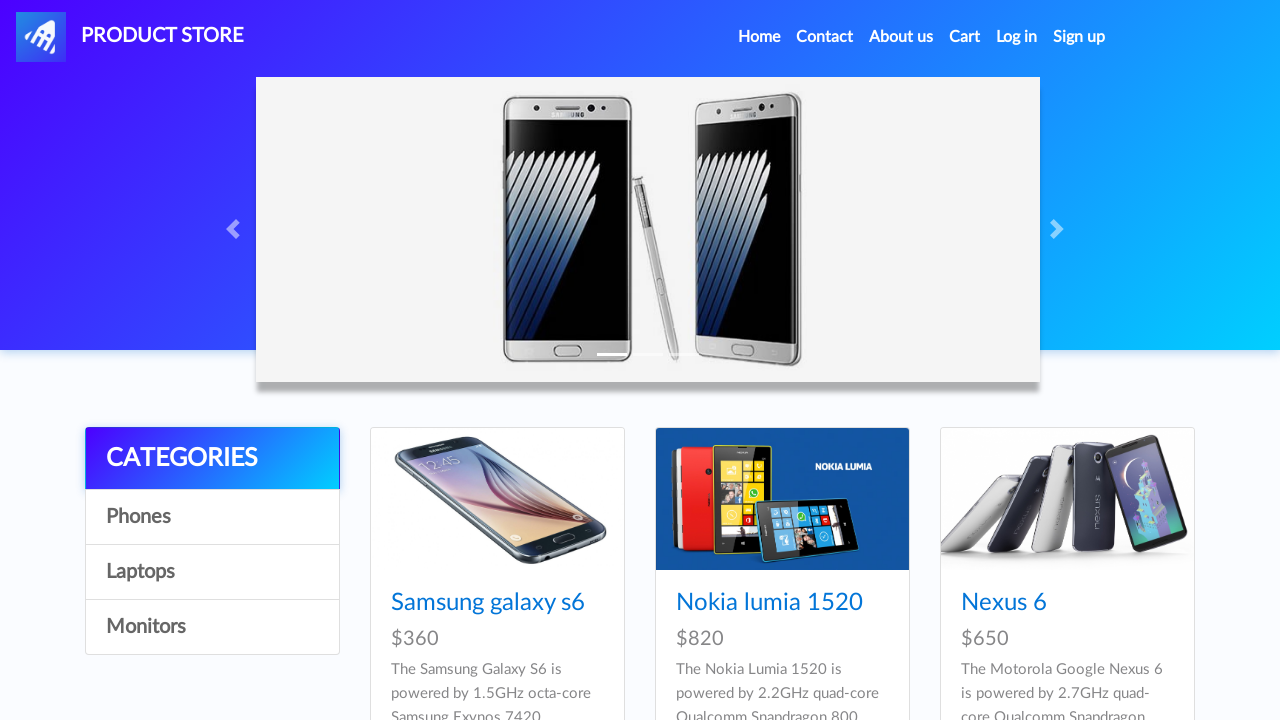

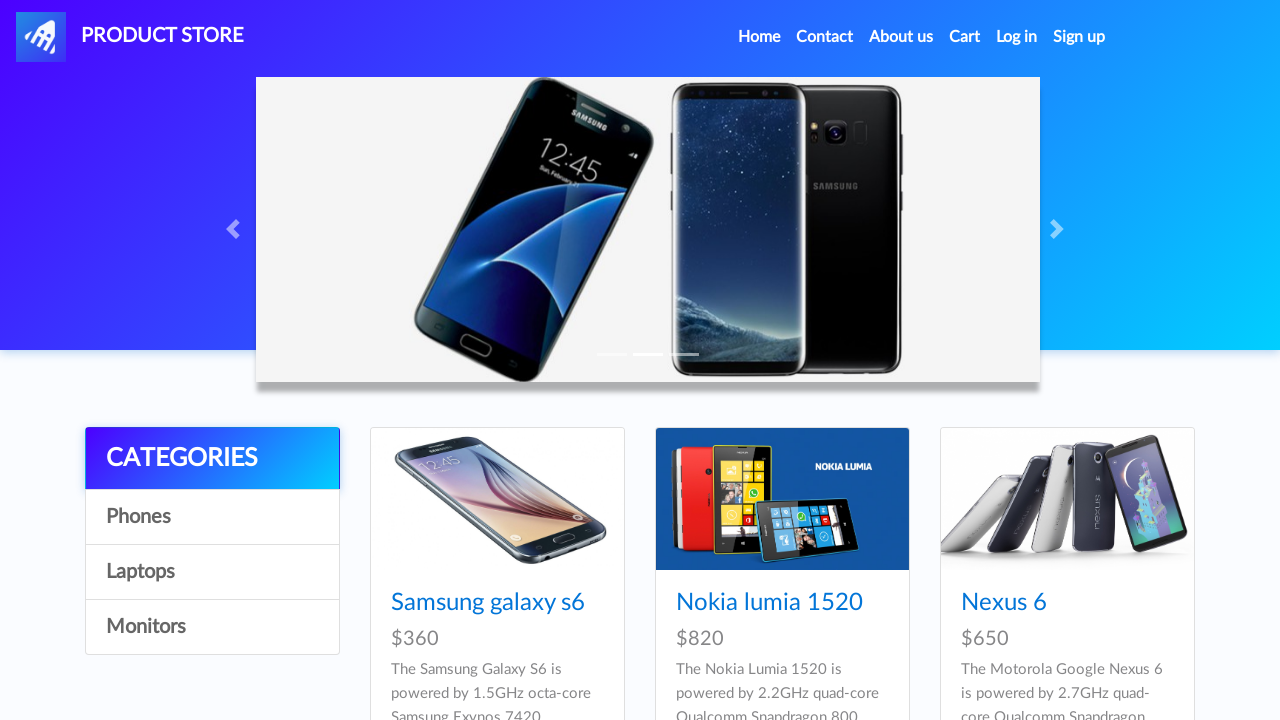